Tests dropdown selection functionality by selecting options by value, label, and index on a demo page, then tests multi-select dropdown, and finally navigates to a government design system page to test a custom dropdown component.

Starting URL: https://www.lambdatest.com/selenium-playground/select-dropdown-demo

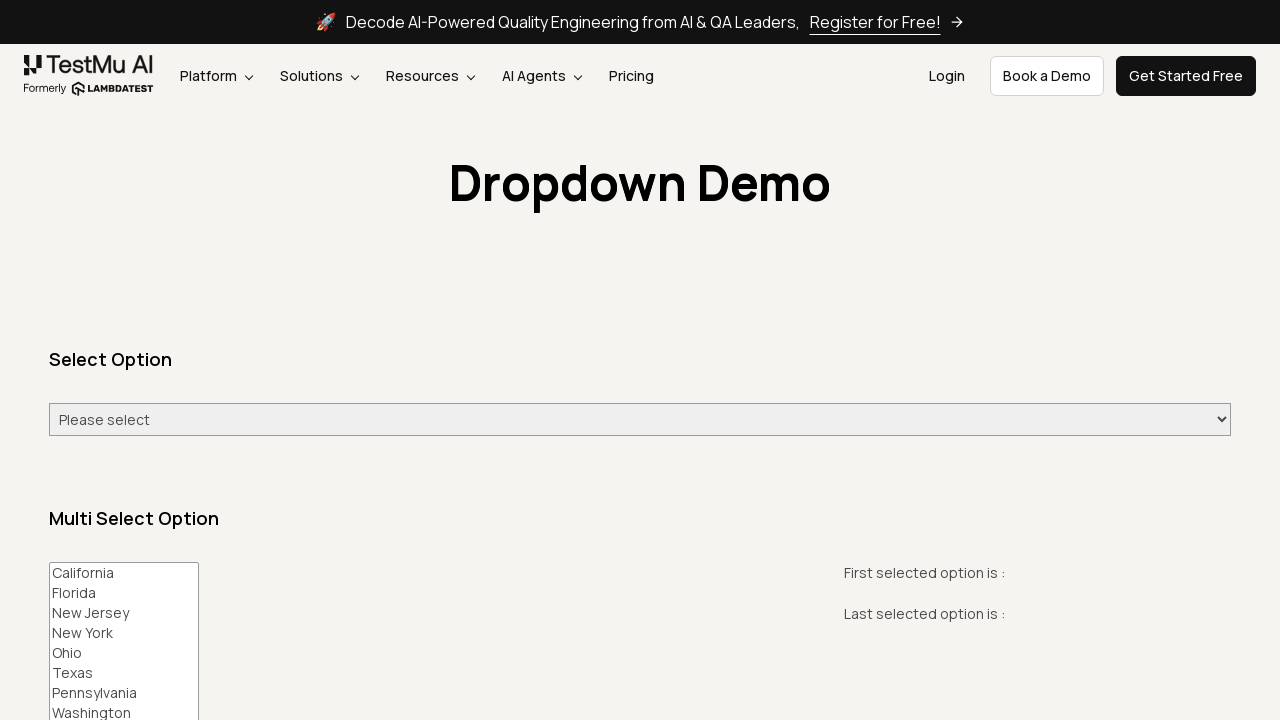

Selected 'Monday' from dropdown by value on #select-demo >> nth=0
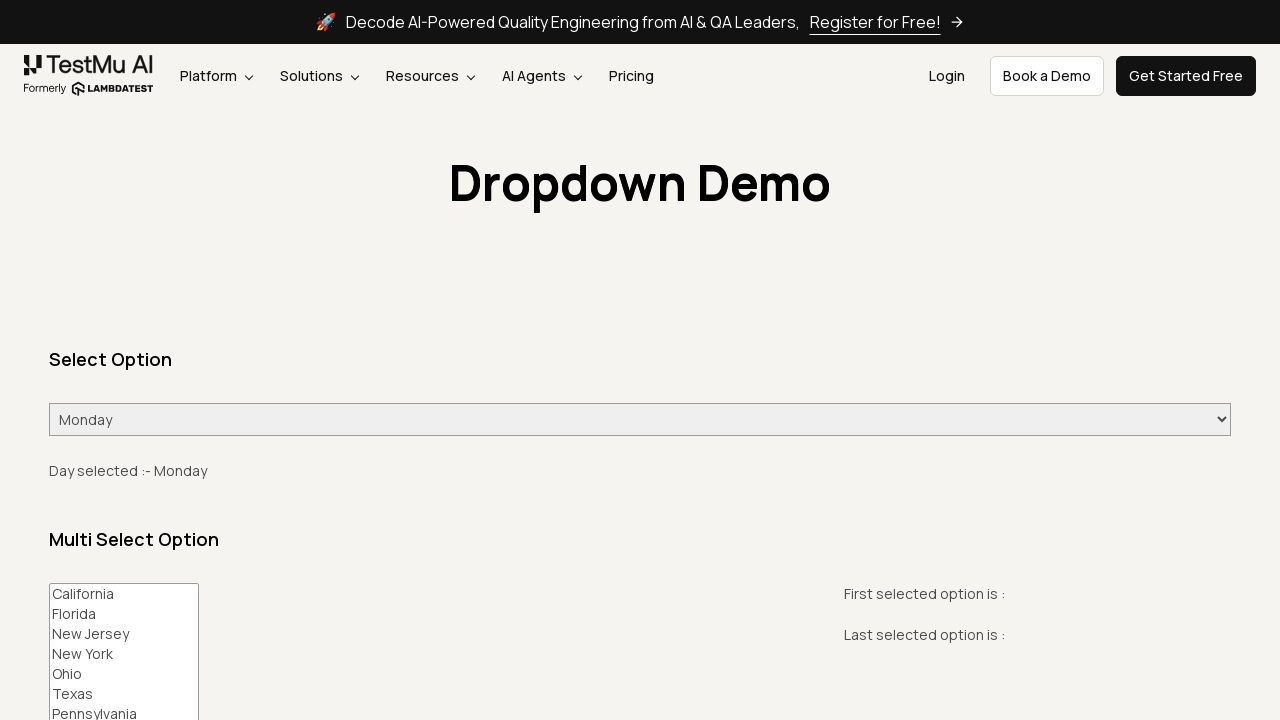

Selected 'Thursday' from dropdown by option text on #select-demo >> nth=0
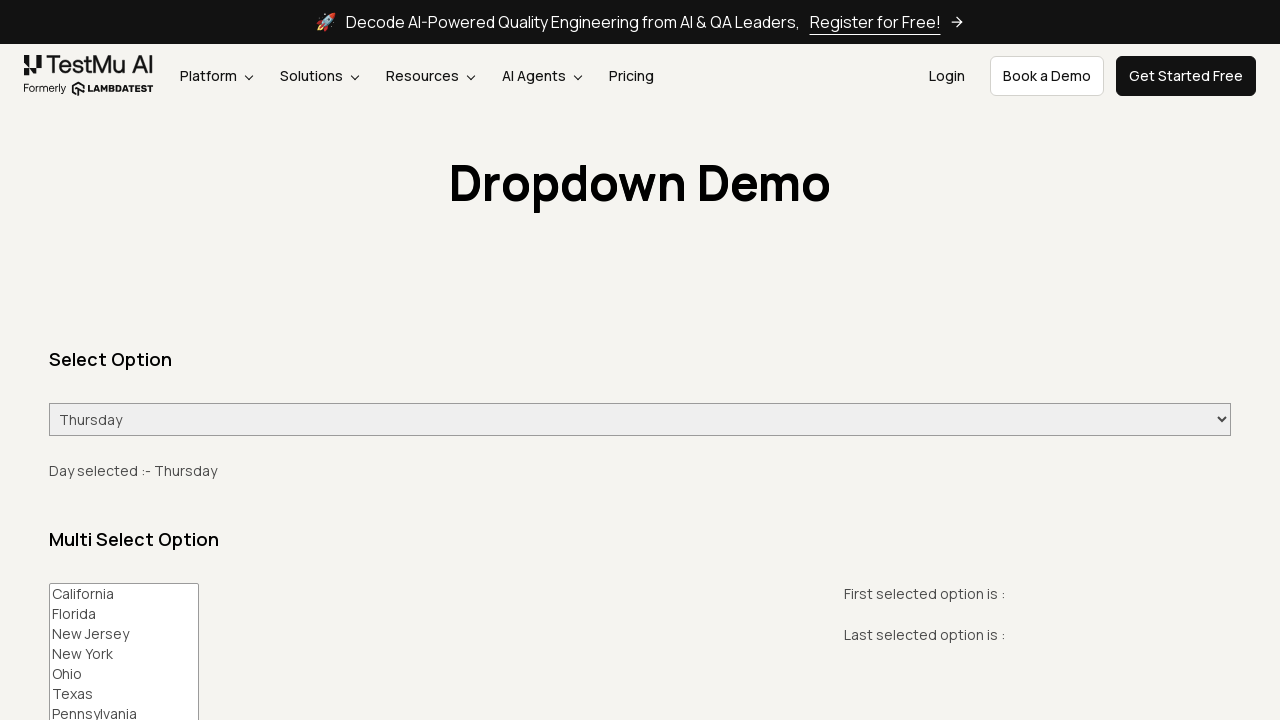

Selected 'Wednesday' from dropdown by label on #select-demo >> nth=0
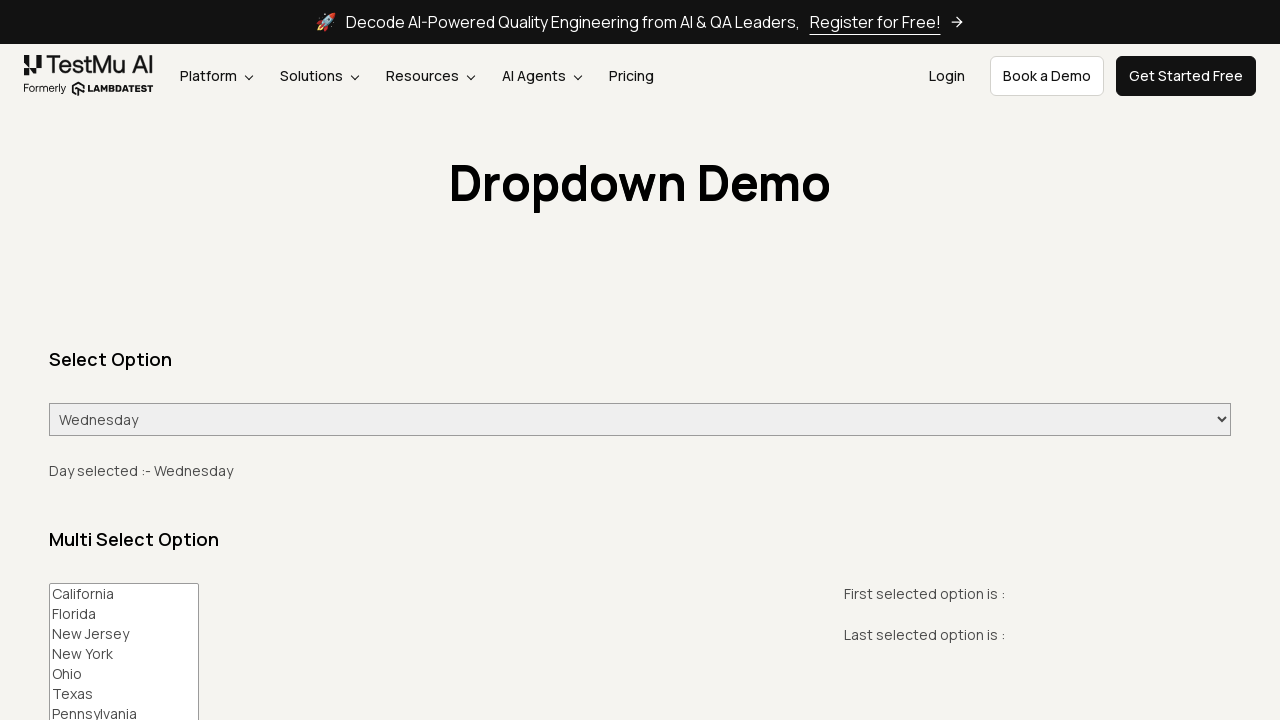

Selected option at index 3 from dropdown on #select-demo >> nth=0
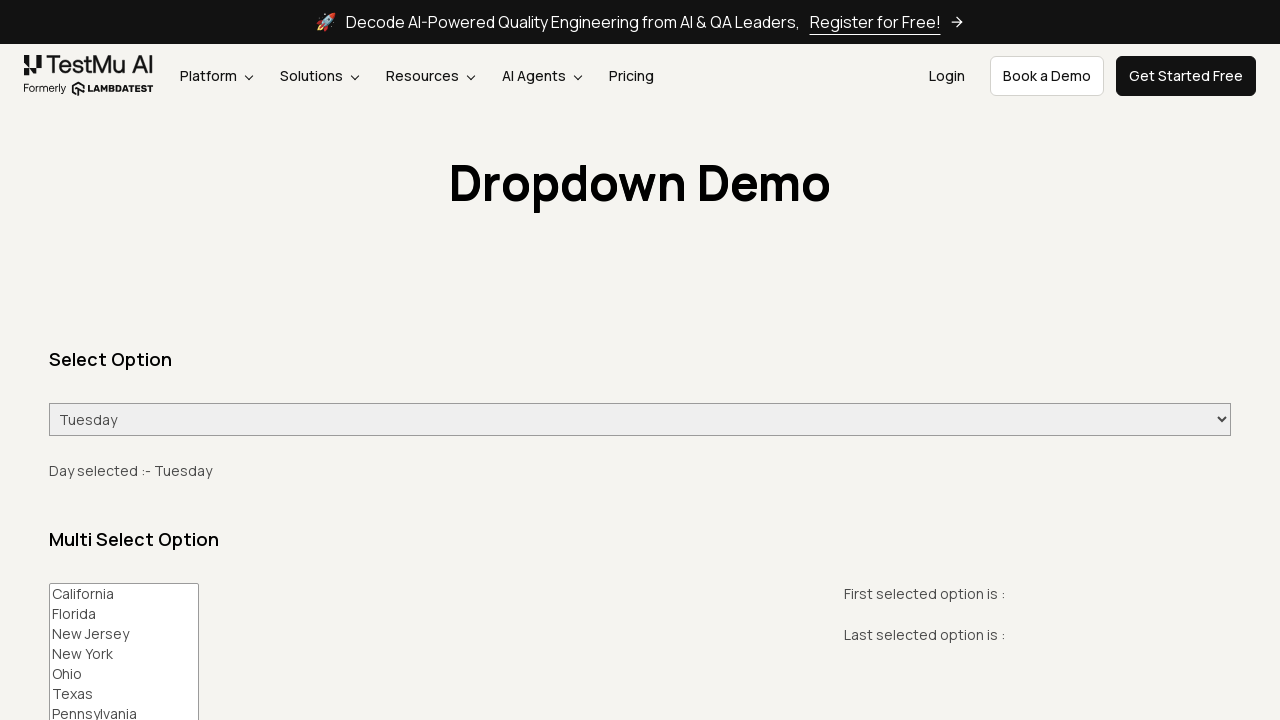

Selected 'Ohio' and 'New York' from multi-select states dropdown on xpath=//select[@name='States']
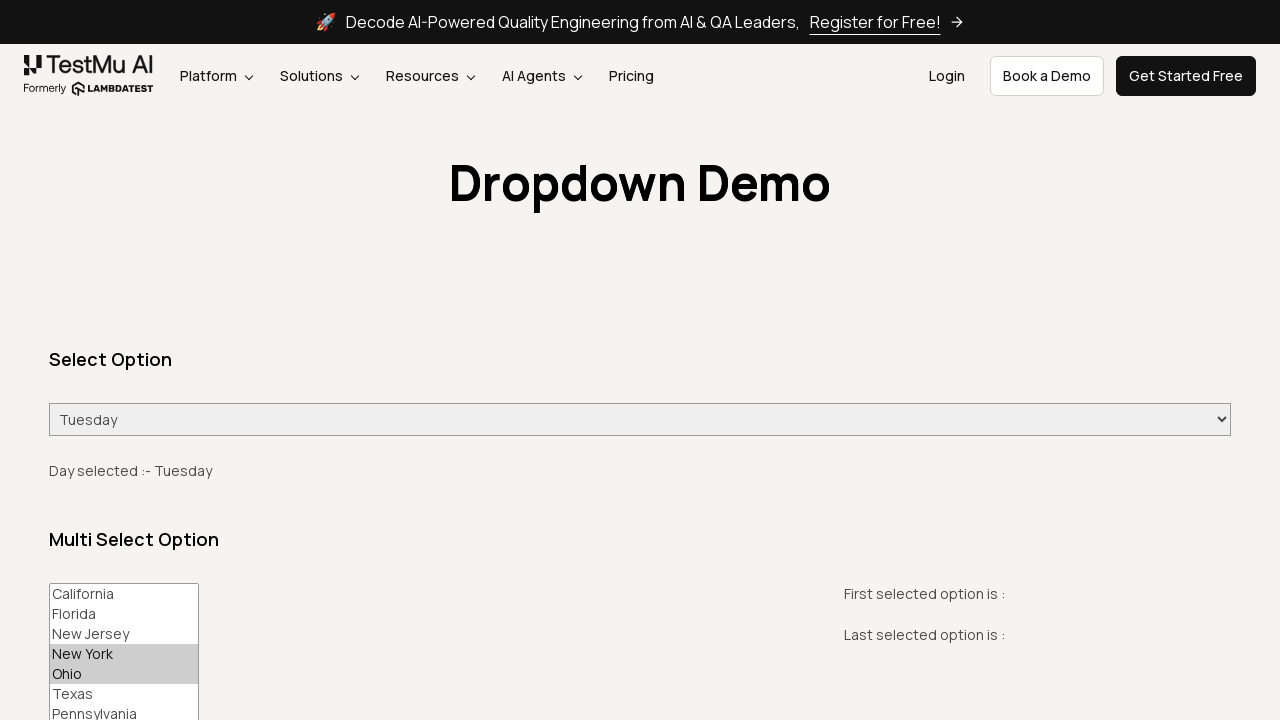

Navigated to government design system address page
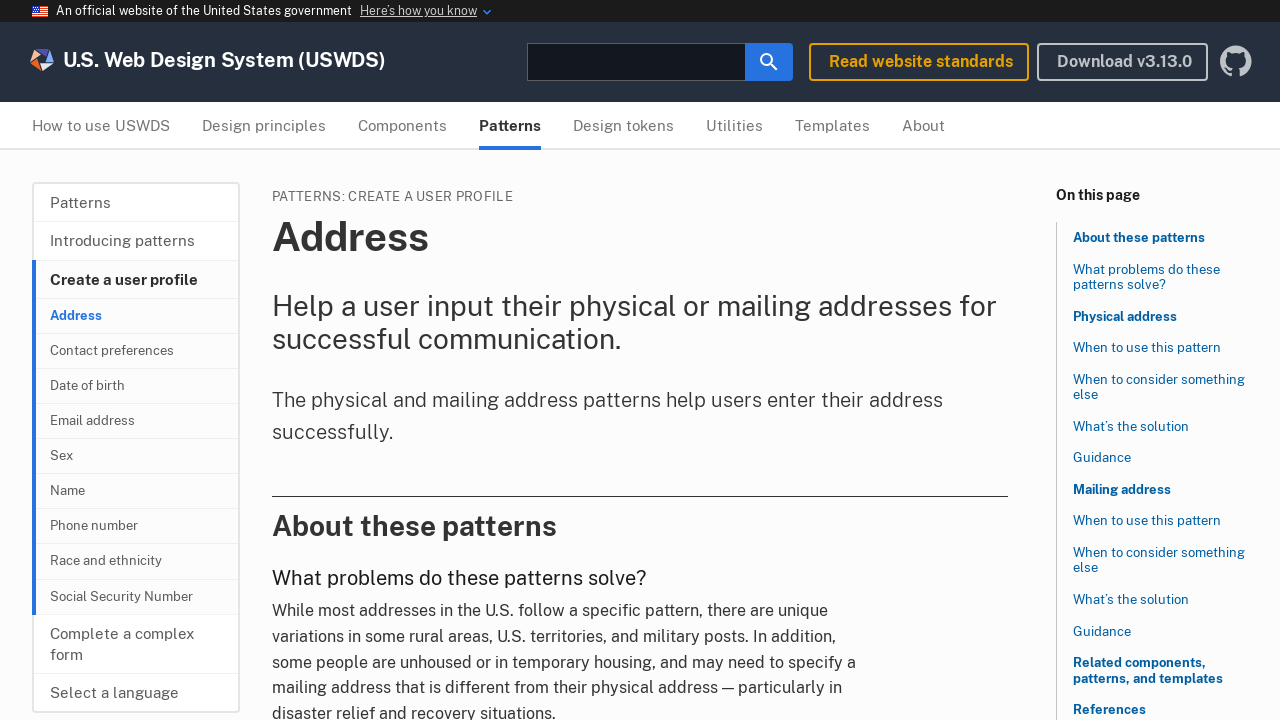

Clicked dropdown toggle button to open custom dropdown at (750, 360) on xpath=//button[contains(@aria-label, 'Toggle the dropdown list')] >> nth=0
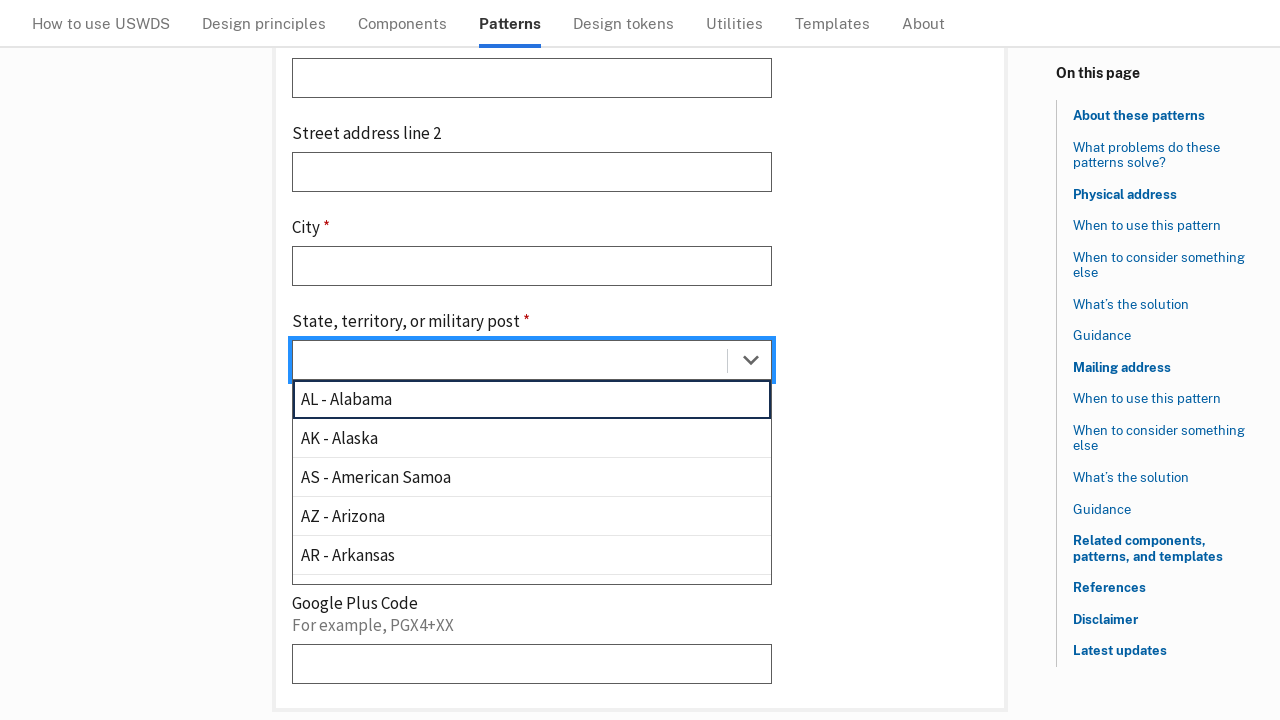

Selected 'AL - Alabama' from custom dropdown list at (532, 400) on //li[contains(@id, 'physical-state--list--option-0')] >> internal:has-text="AL -
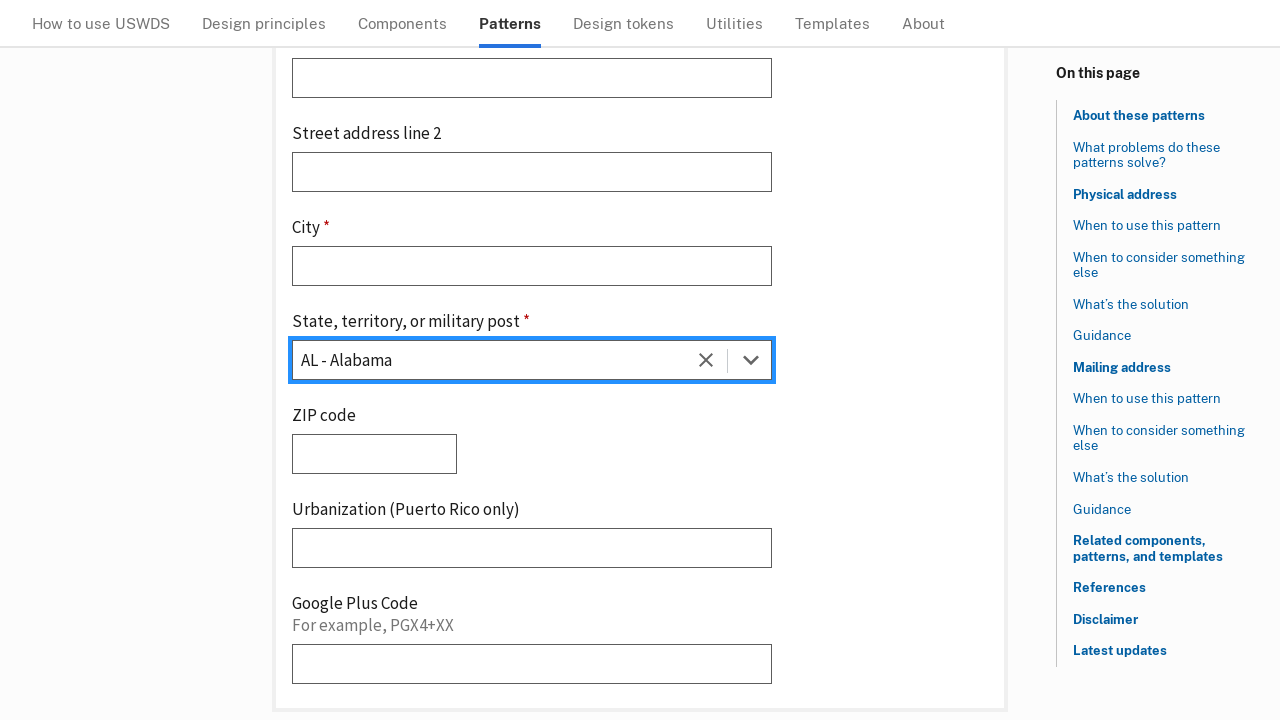

Verified that 'AL - Alabama' option contains expected text
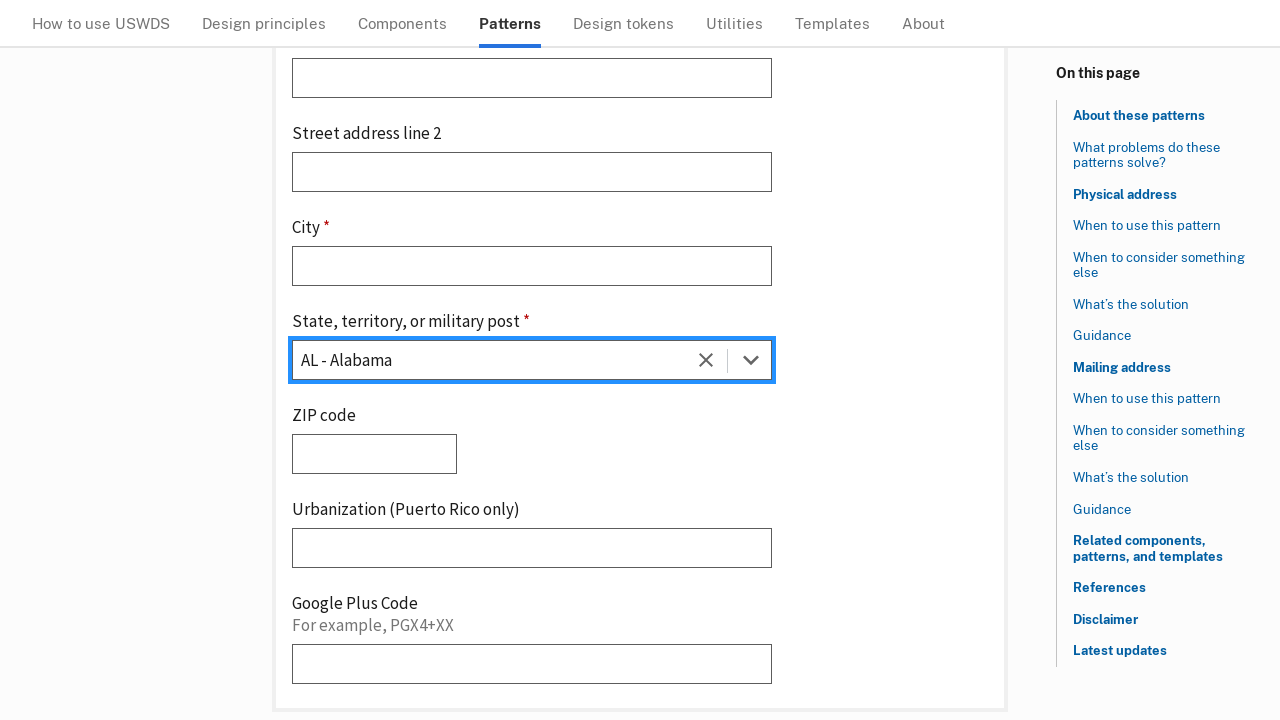

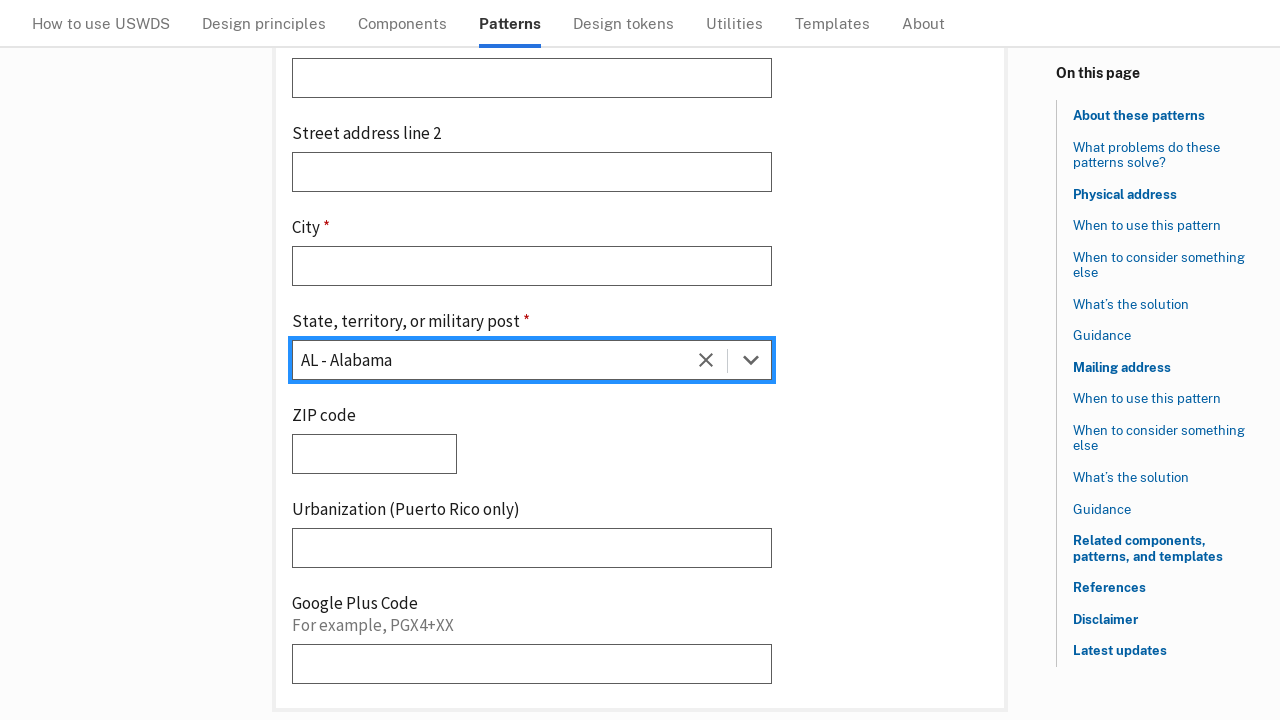